Tests modal dialog functionality by opening a modal with a button click and then closing it using JavaScript execution

Starting URL: https://formy-project.herokuapp.com/modal

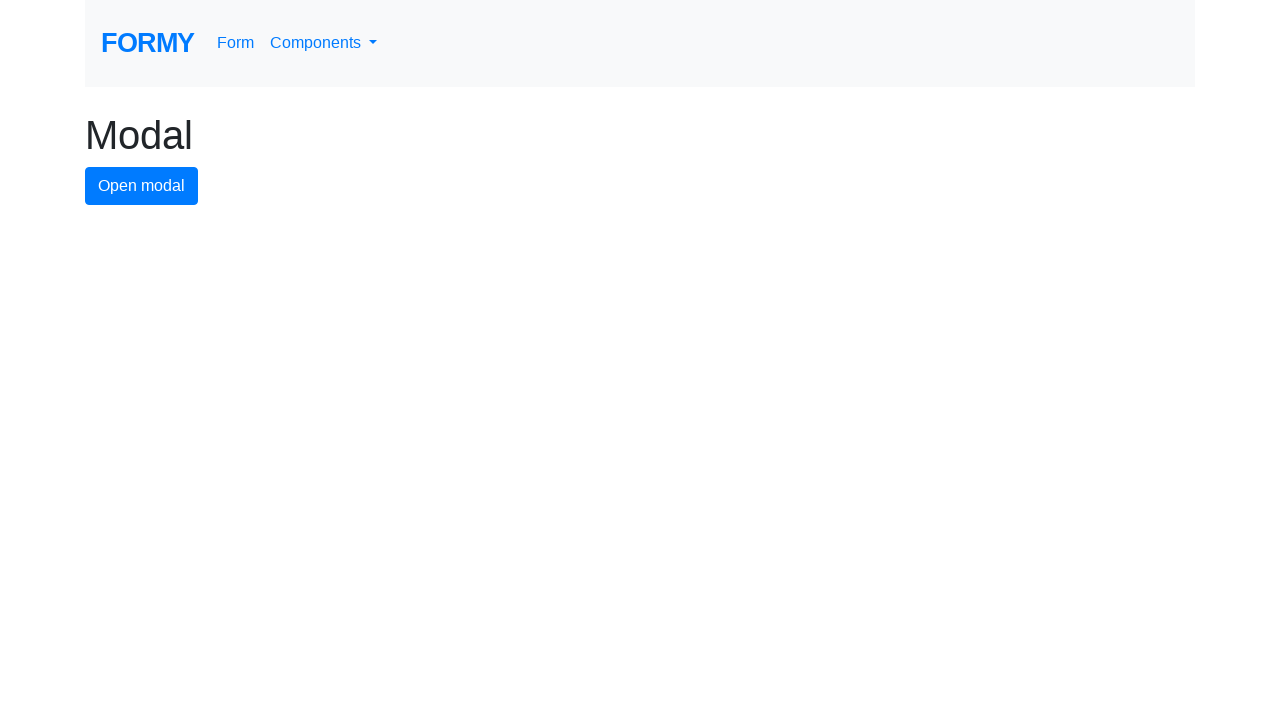

Clicked modal button to open the modal dialog at (142, 186) on #modal-button
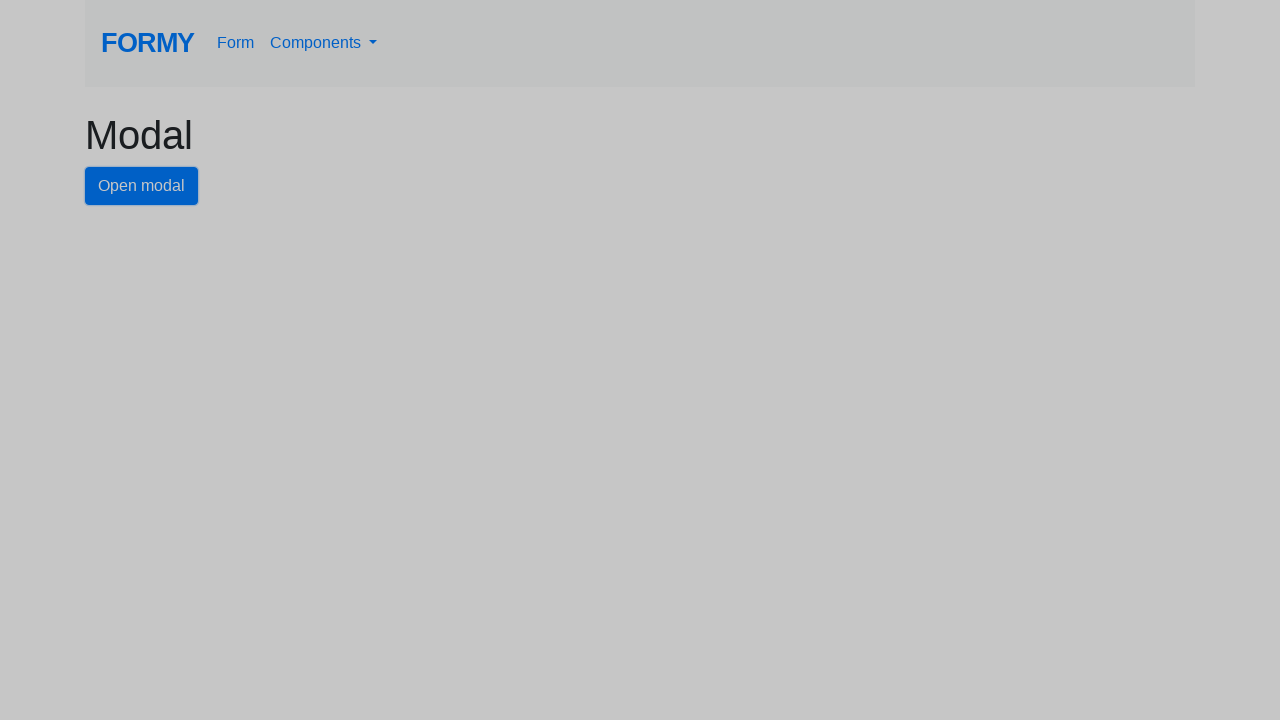

Close button became visible in the modal
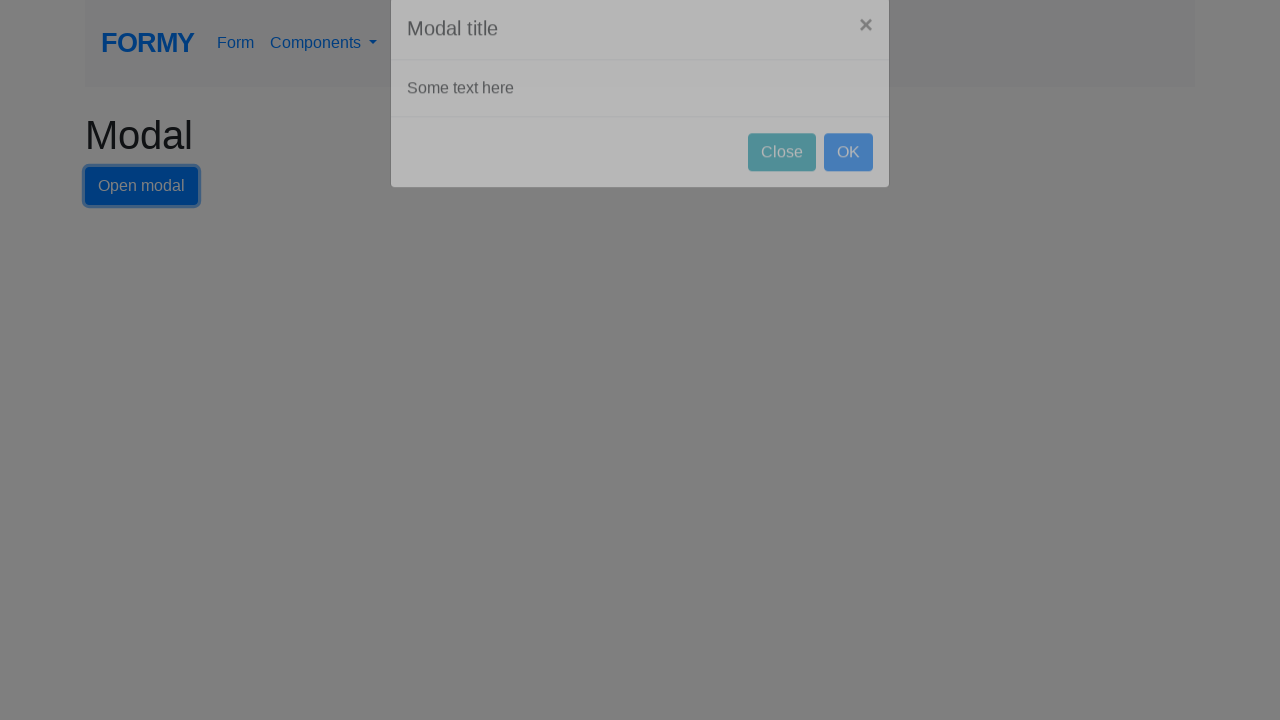

Clicked close button to close the modal dialog at (782, 184) on #close-button
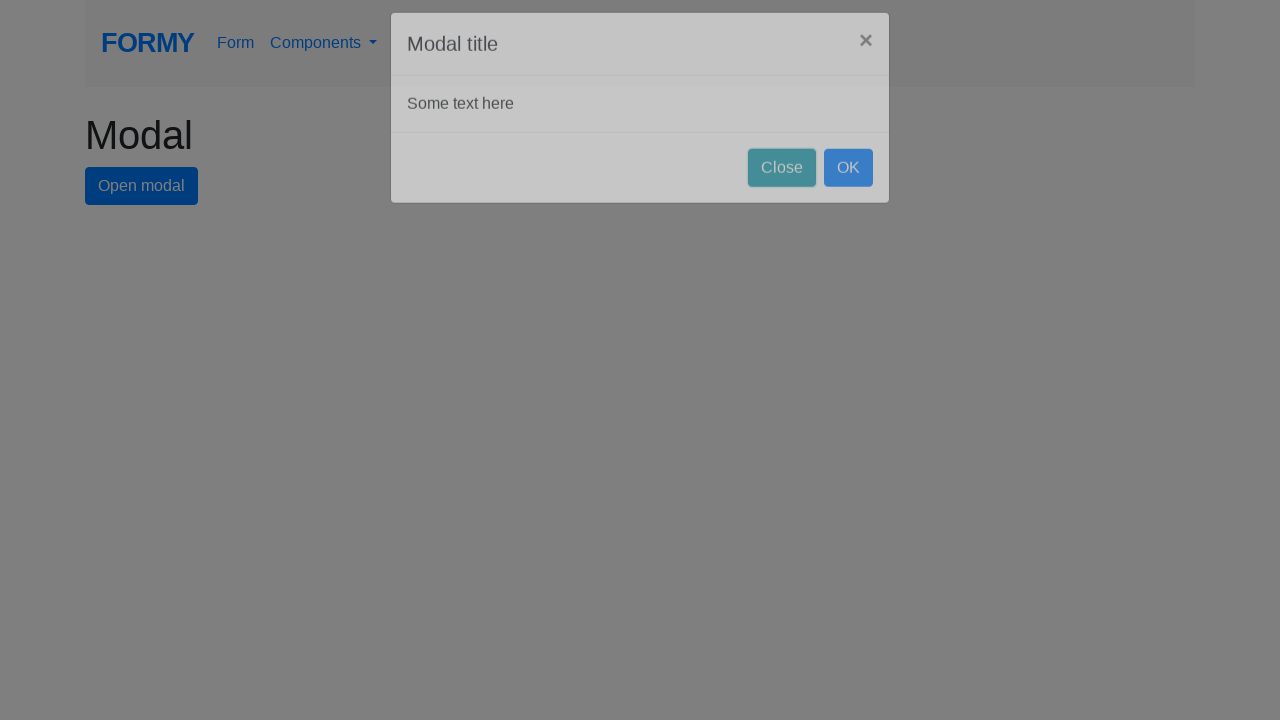

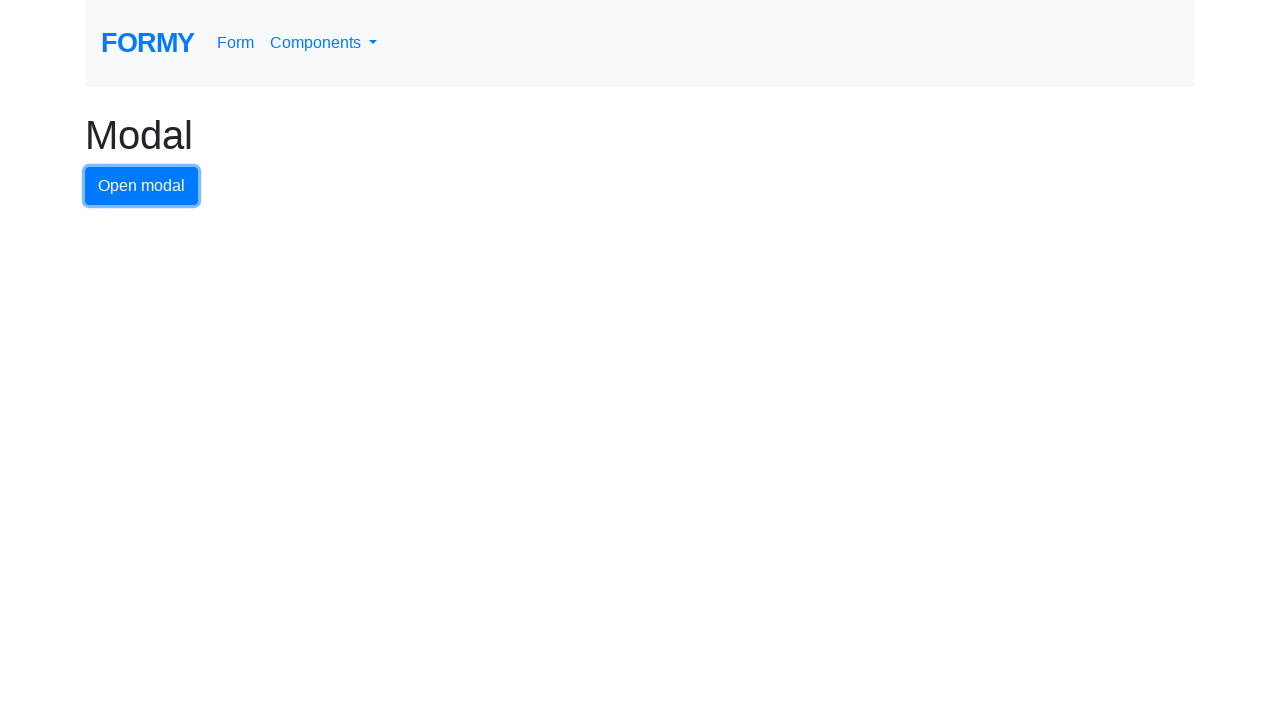